Tests explicit wait functionality by waiting for a dynamically loaded image element to appear on the page and verifying its source attribute contains the expected text.

Starting URL: https://bonigarcia.dev/selenium-webdriver-java/loading-images.html

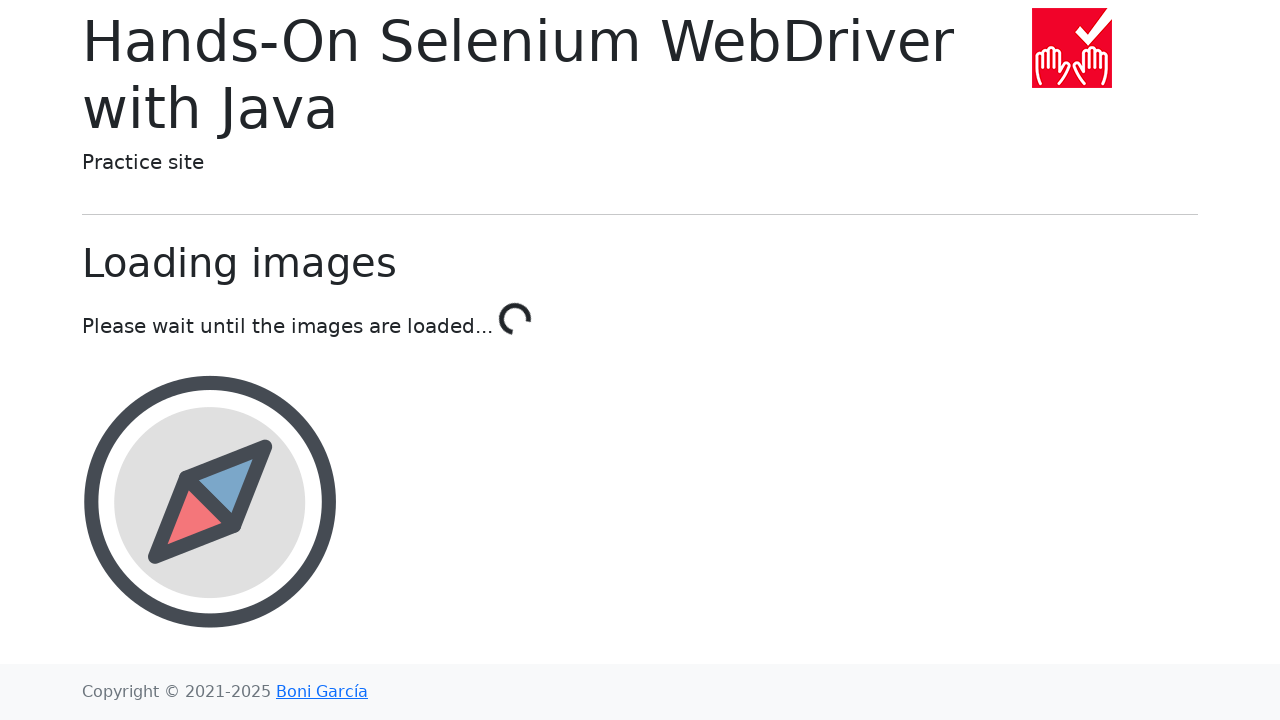

Navigated to loading-images.html page
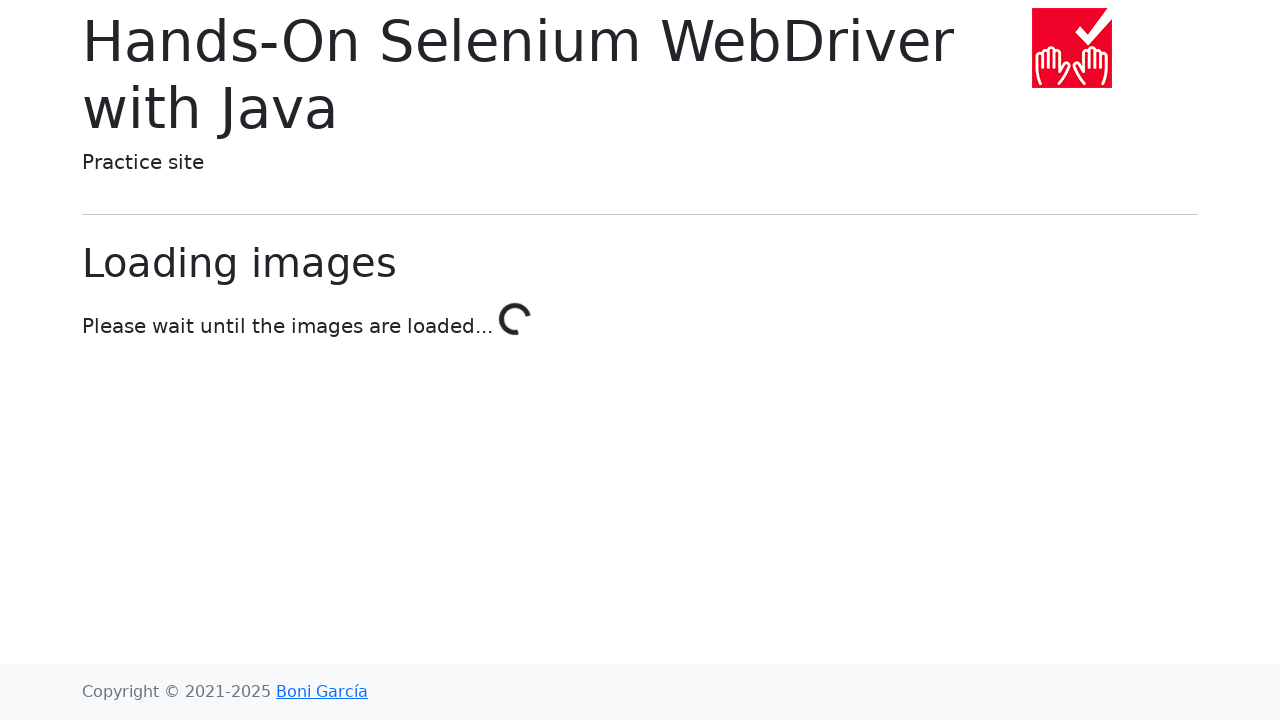

Waited for landscape image element to appear in DOM
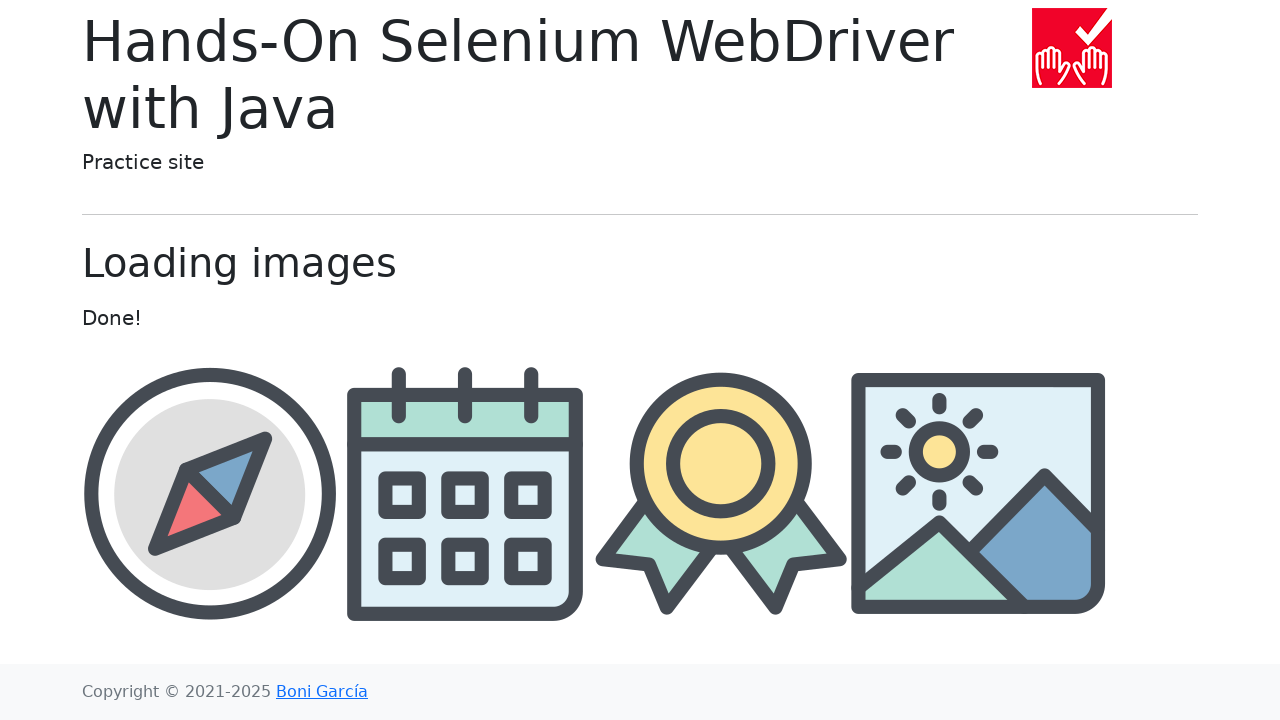

Retrieved src attribute from landscape image: img/landscape.png
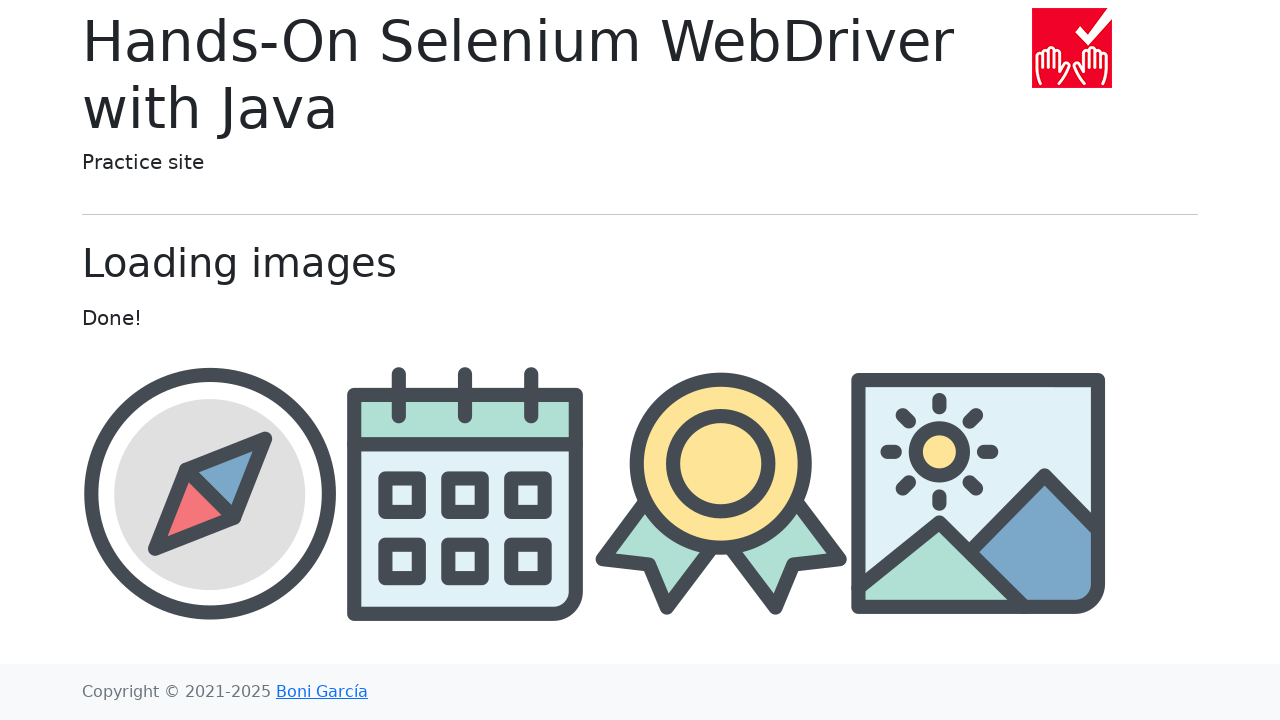

Verified that src attribute contains 'landscape'
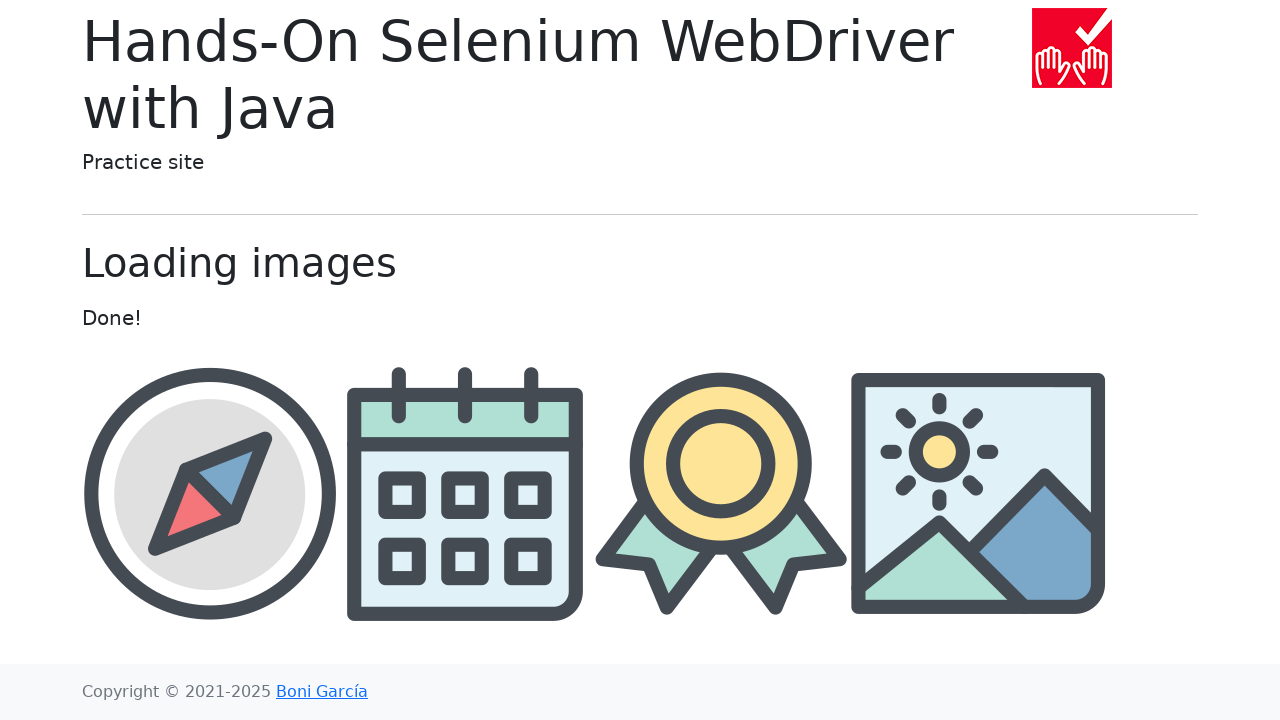

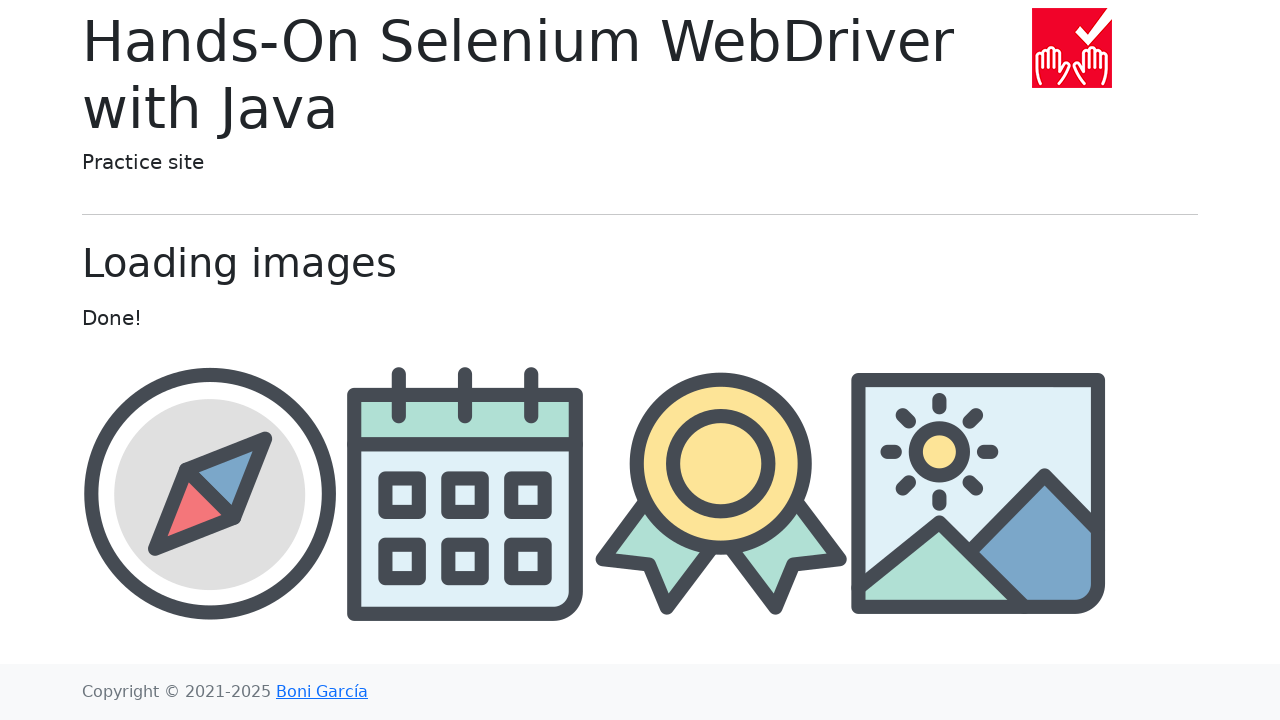